Tests browser navigation by clicking a link, verifying the page title, then navigating back and verifying the previous page title

Starting URL: https://practice.cydeo.com

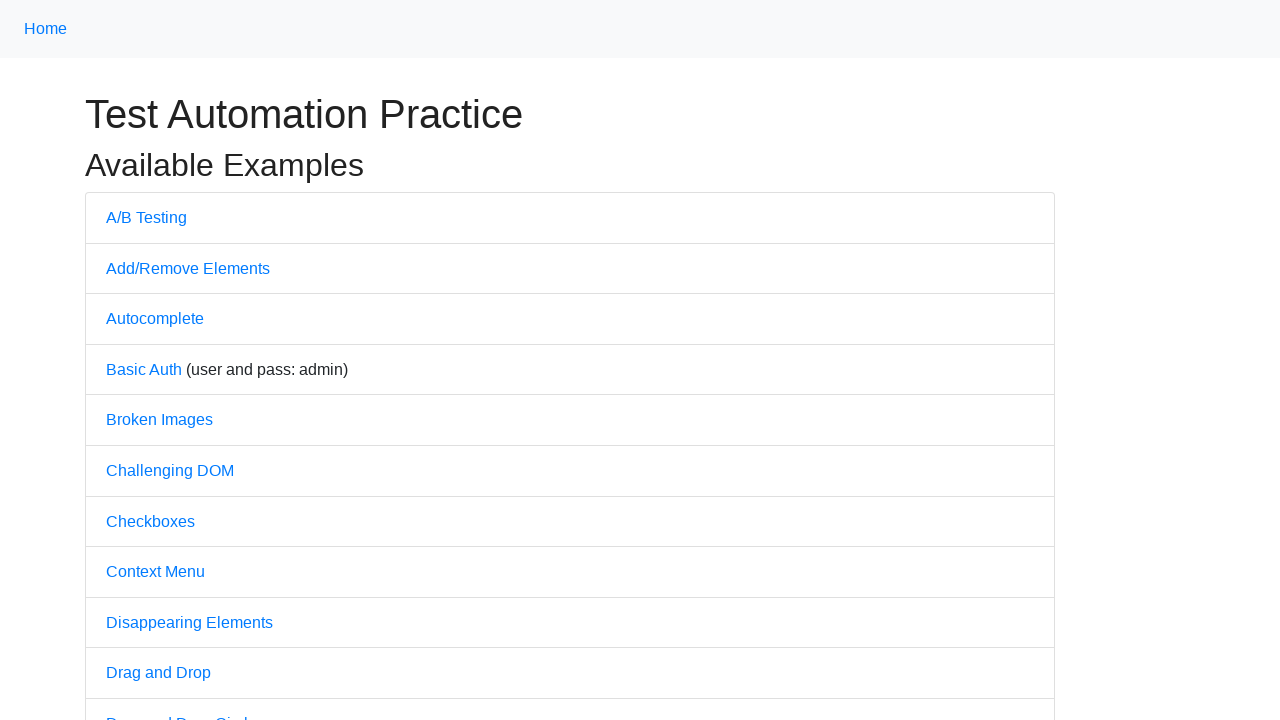

Clicked on A/B Testing link at (146, 217) on text=A/B Testing
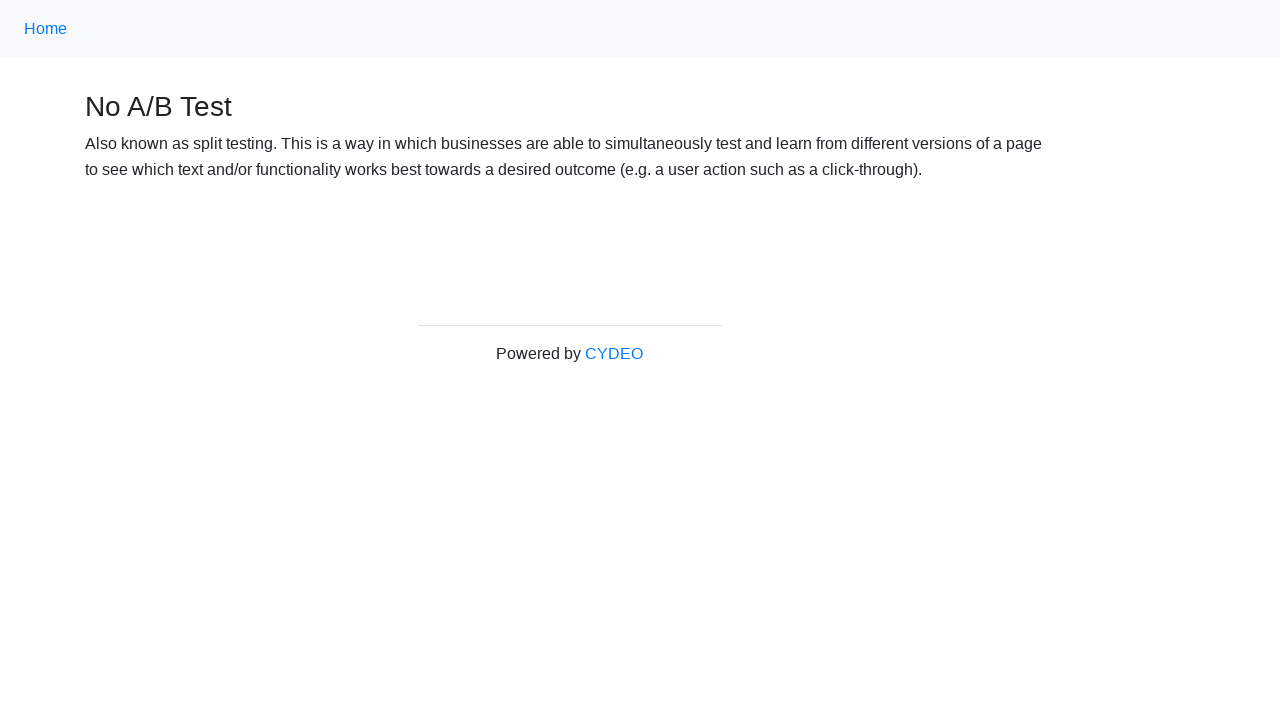

Verified page title is 'No A/B Test'
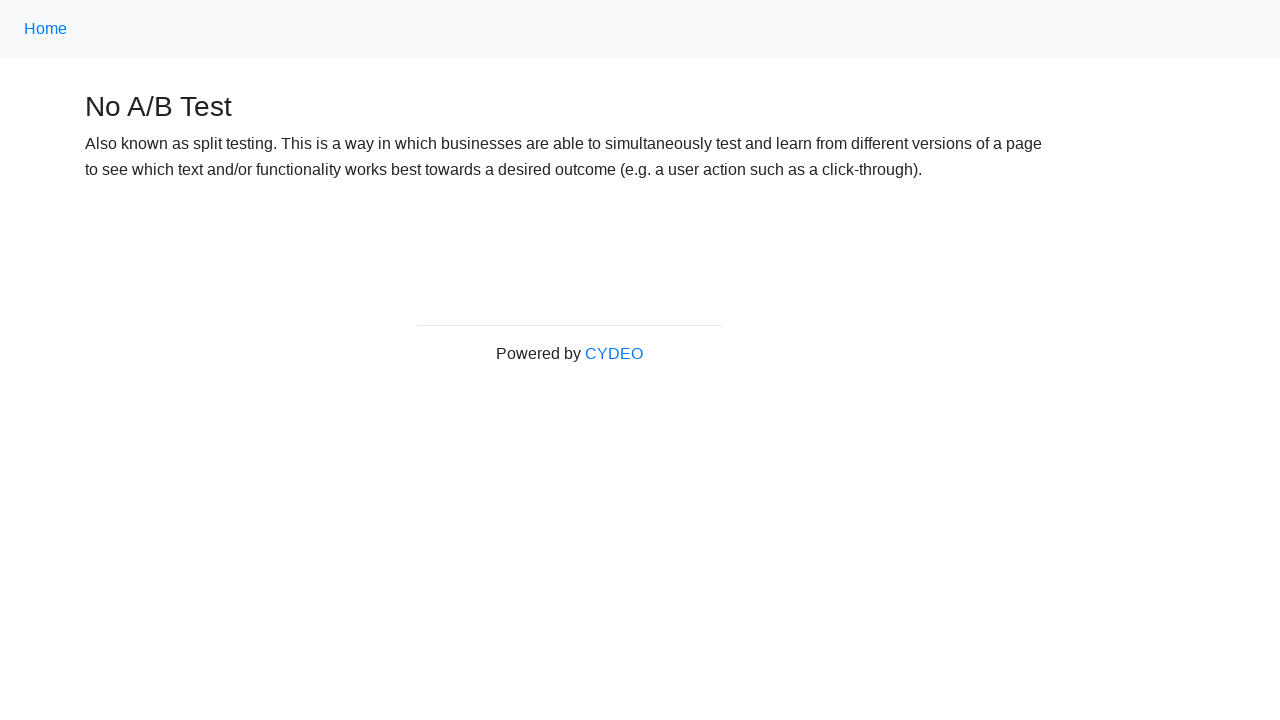

Navigated back to previous page
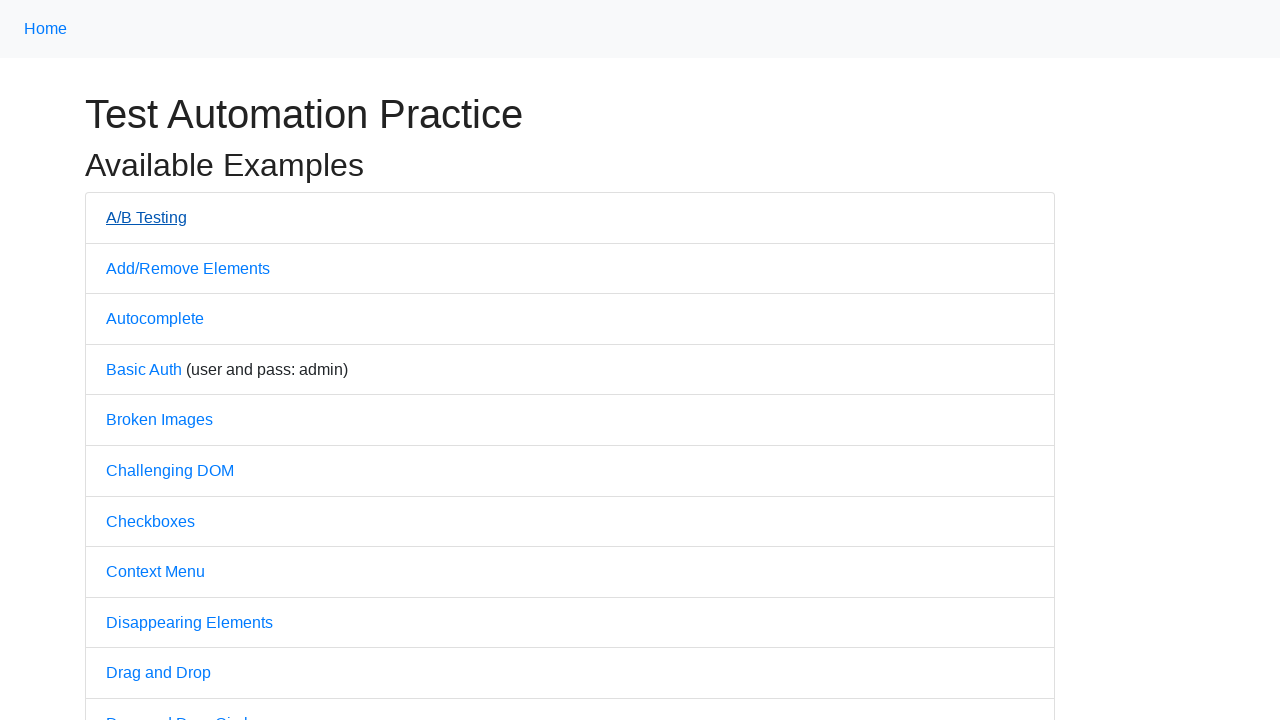

Verified page title is 'Practice' after navigation back
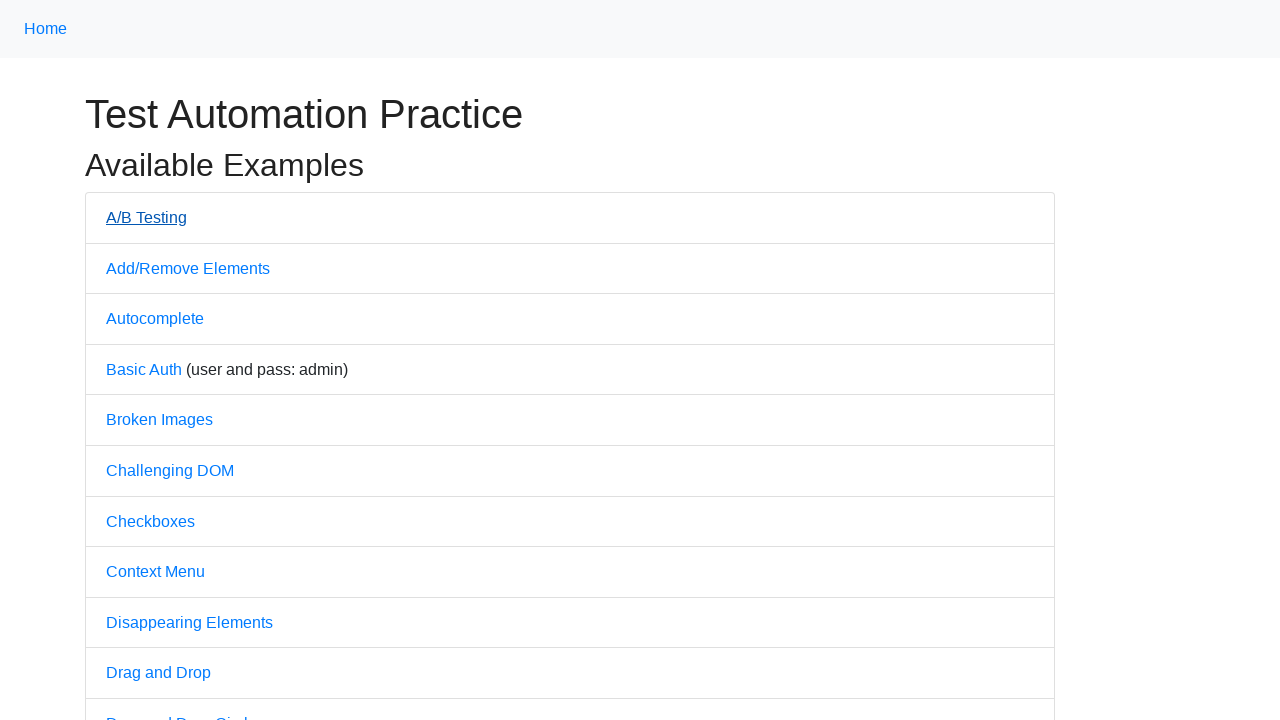

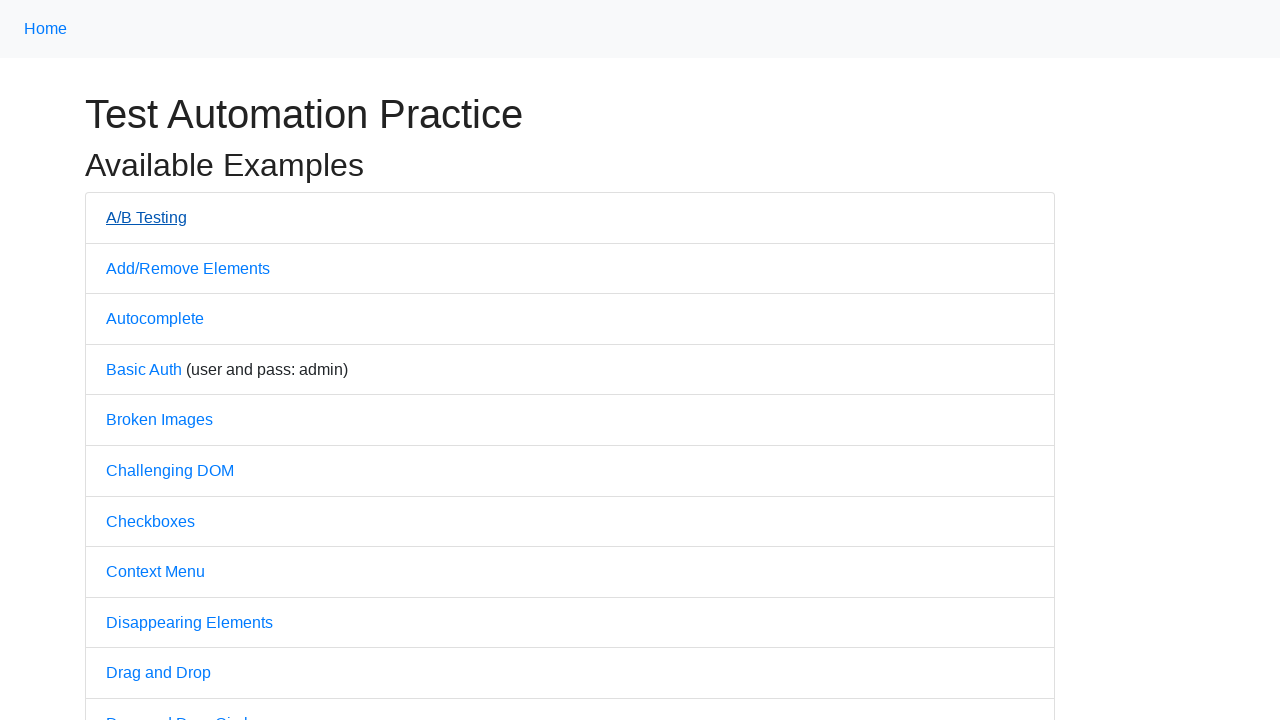